Tests the same math calculation form with slightly different selectors - reads input value, calculates result, fills answer, checks checkbox, selects radio button, and submits to verify success.

Starting URL: https://suninjuly.github.io/math.html

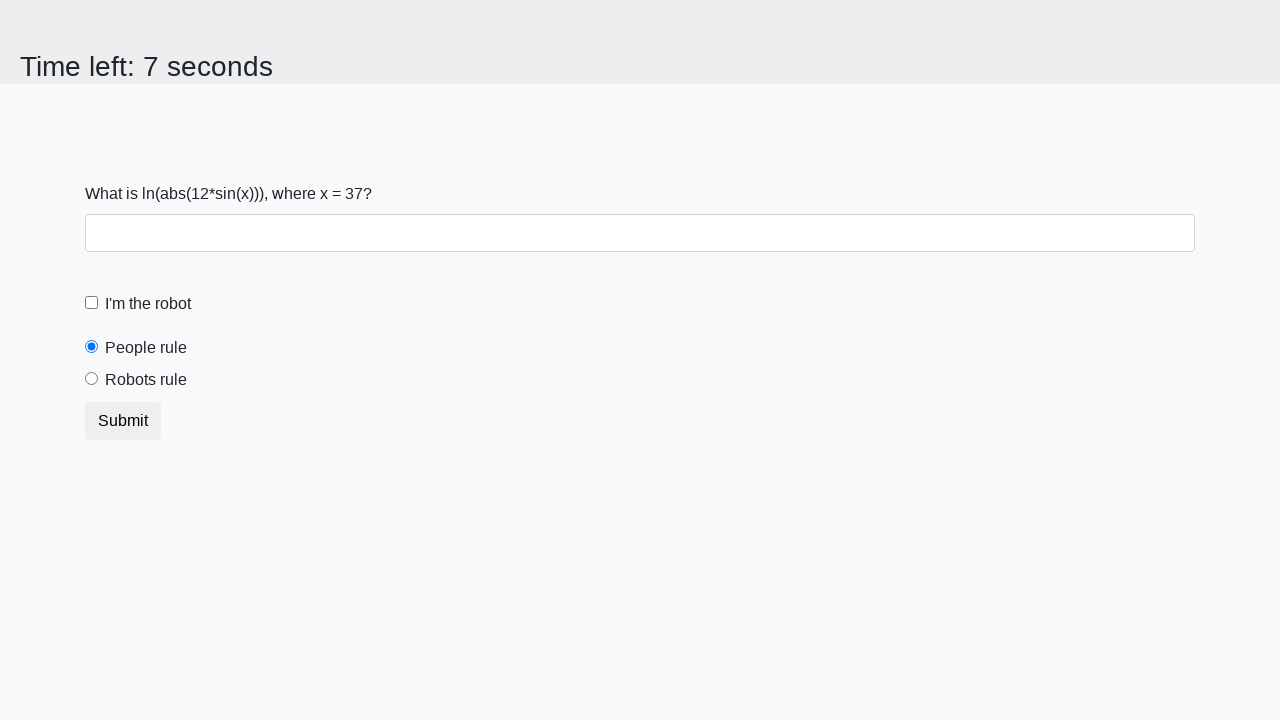

Read x value from the math form
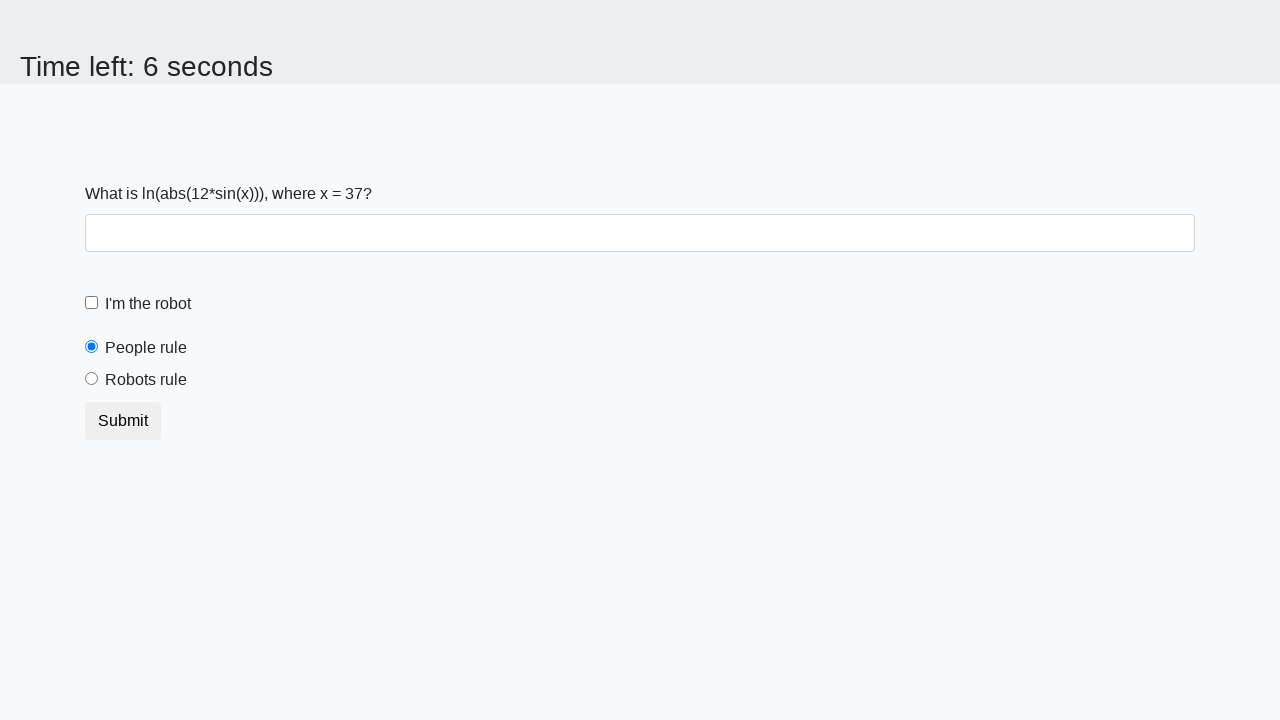

Calculated math result: 2.0441326553823185
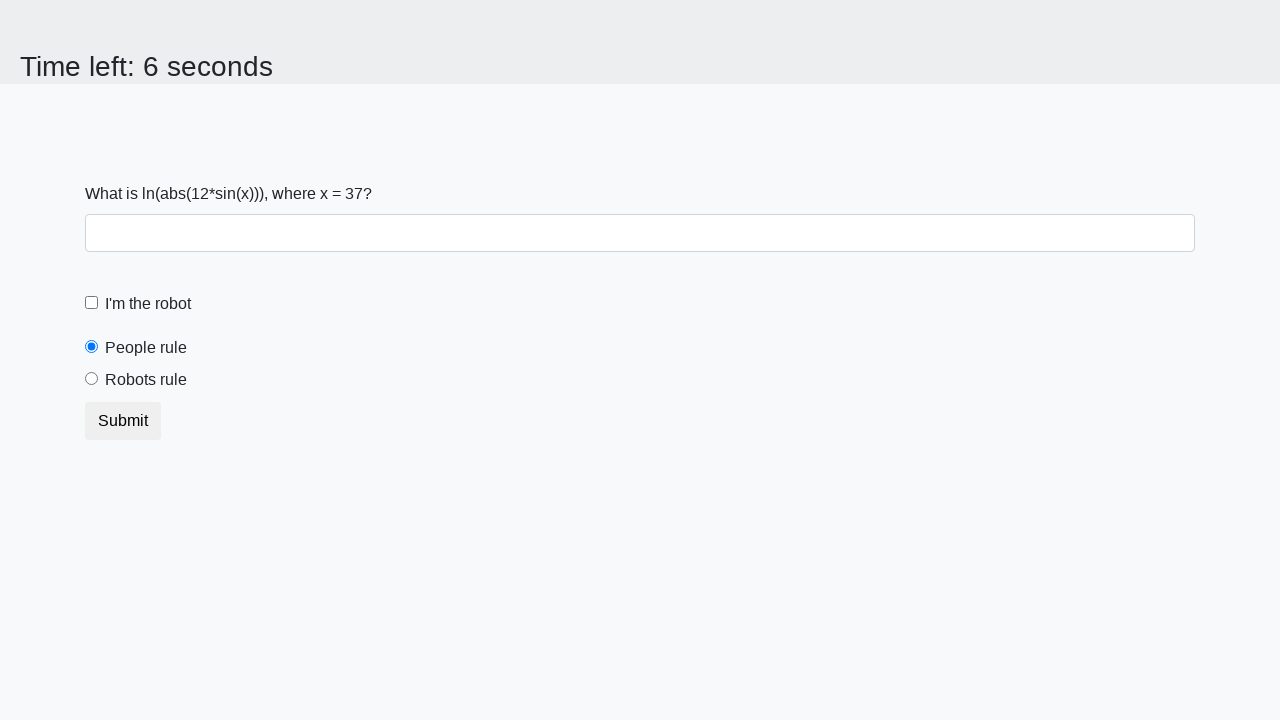

Filled answer field with calculated result on #answer
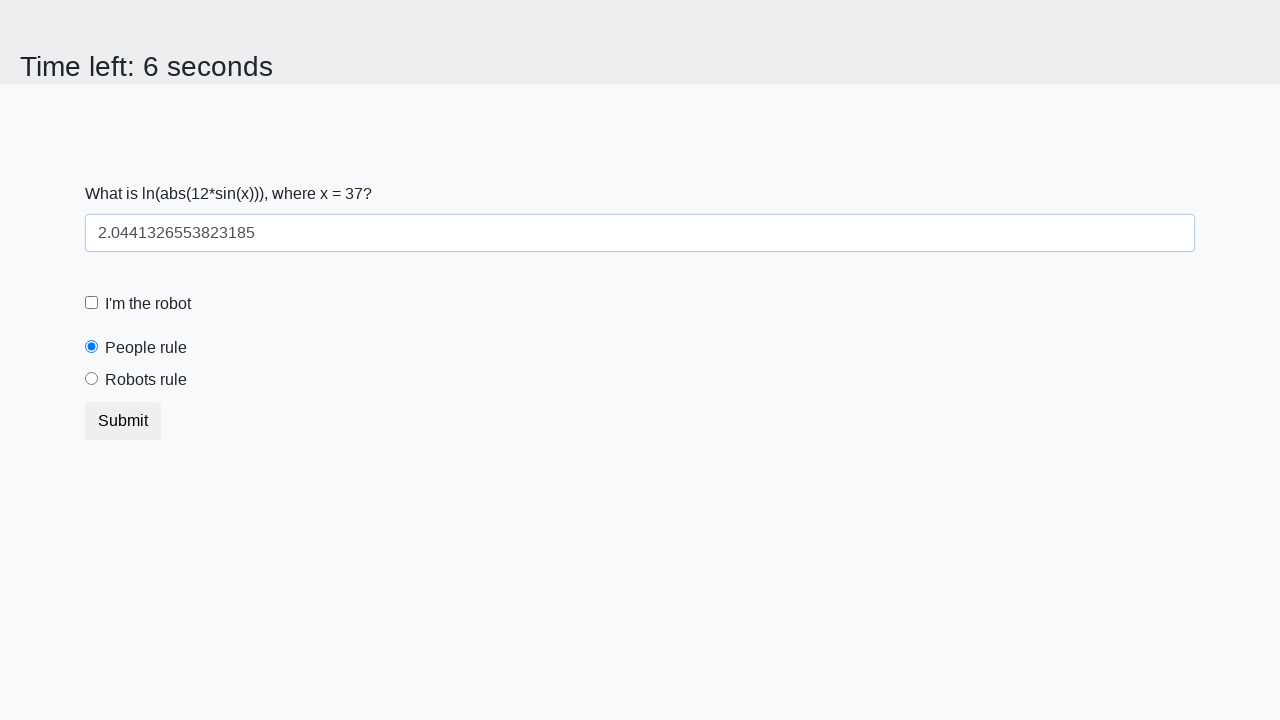

Clicked the checkbox at (92, 303) on [type='checkbox']
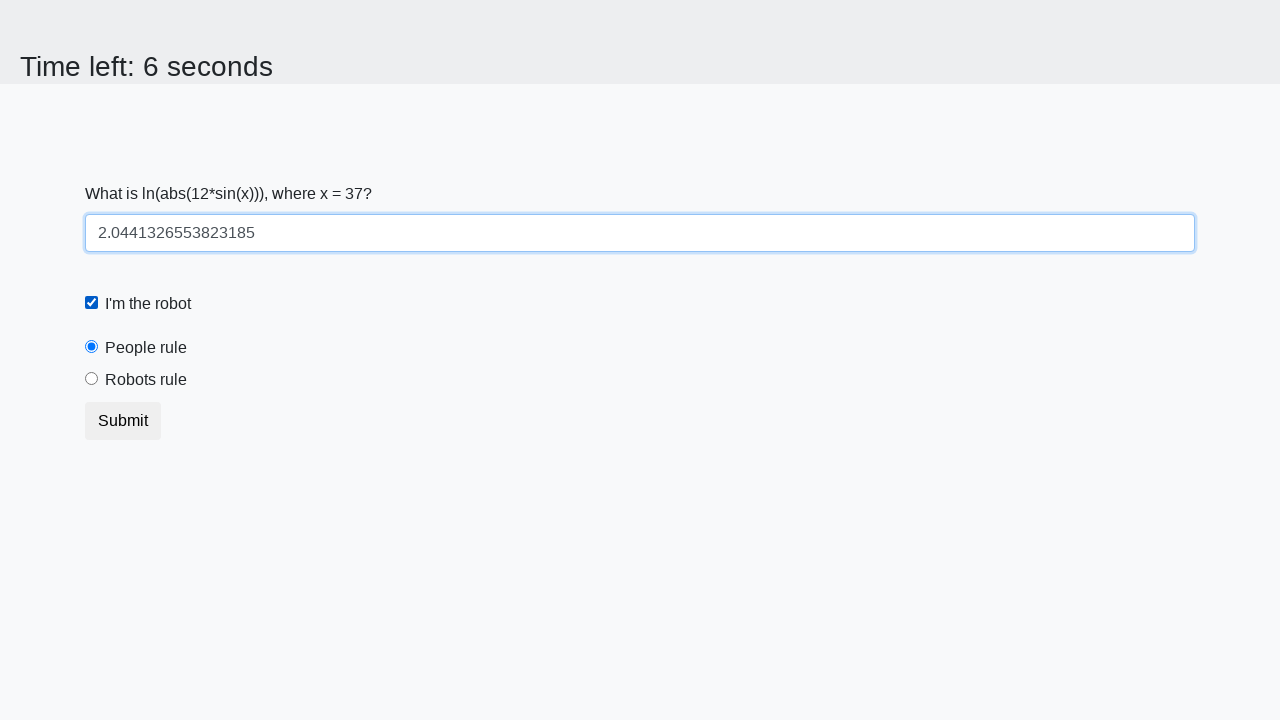

Selected the robots rule radio button at (92, 379) on #robotsRule
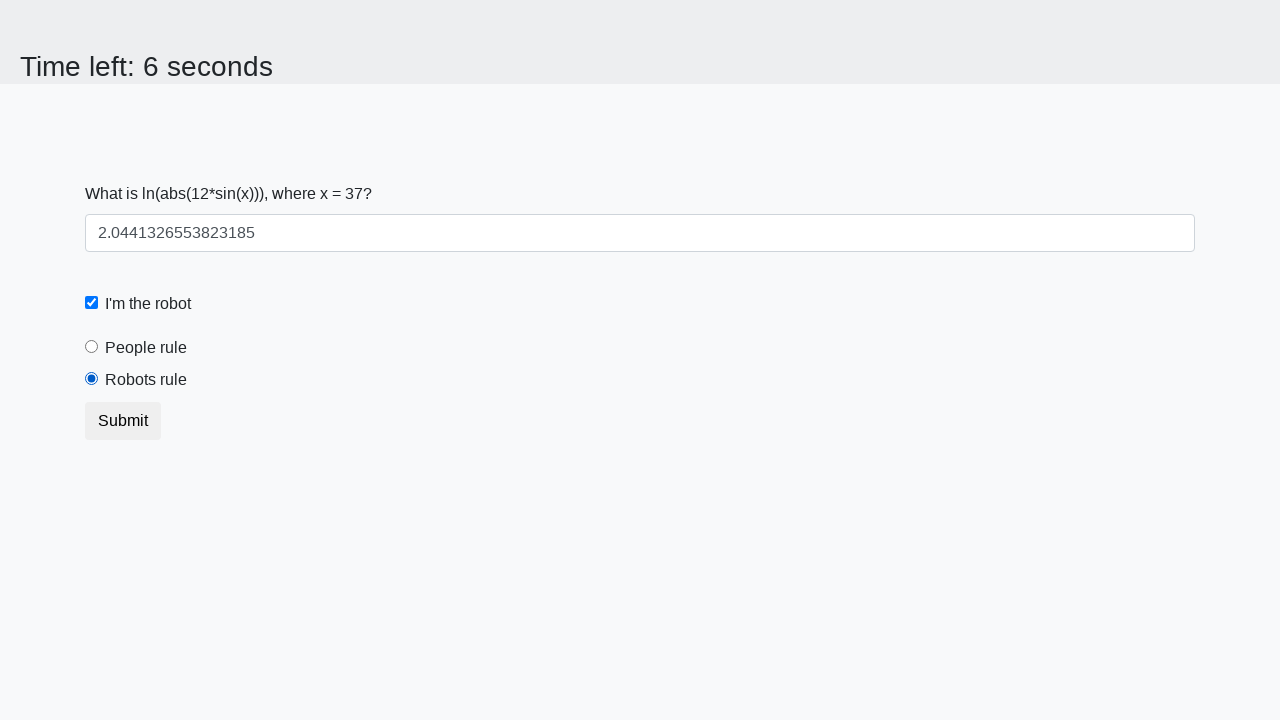

Clicked the submit button at (123, 421) on [type='submit']
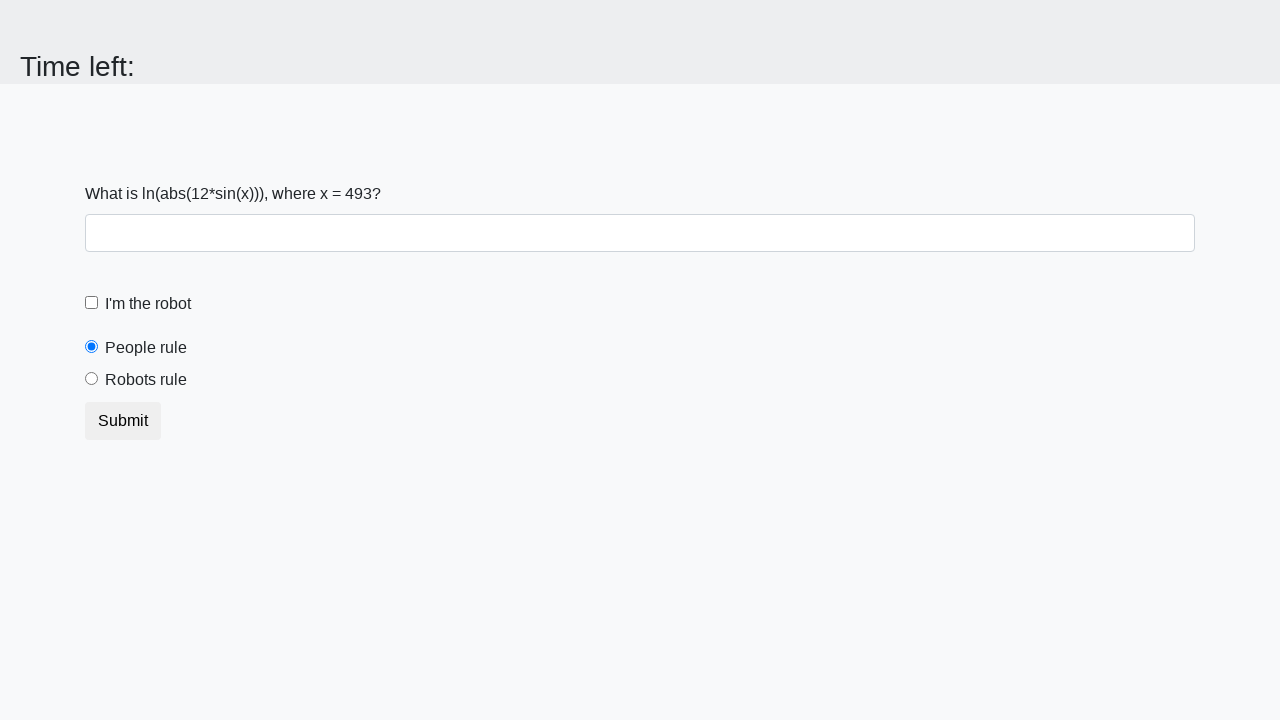

Set up alert handler to accept dialogs
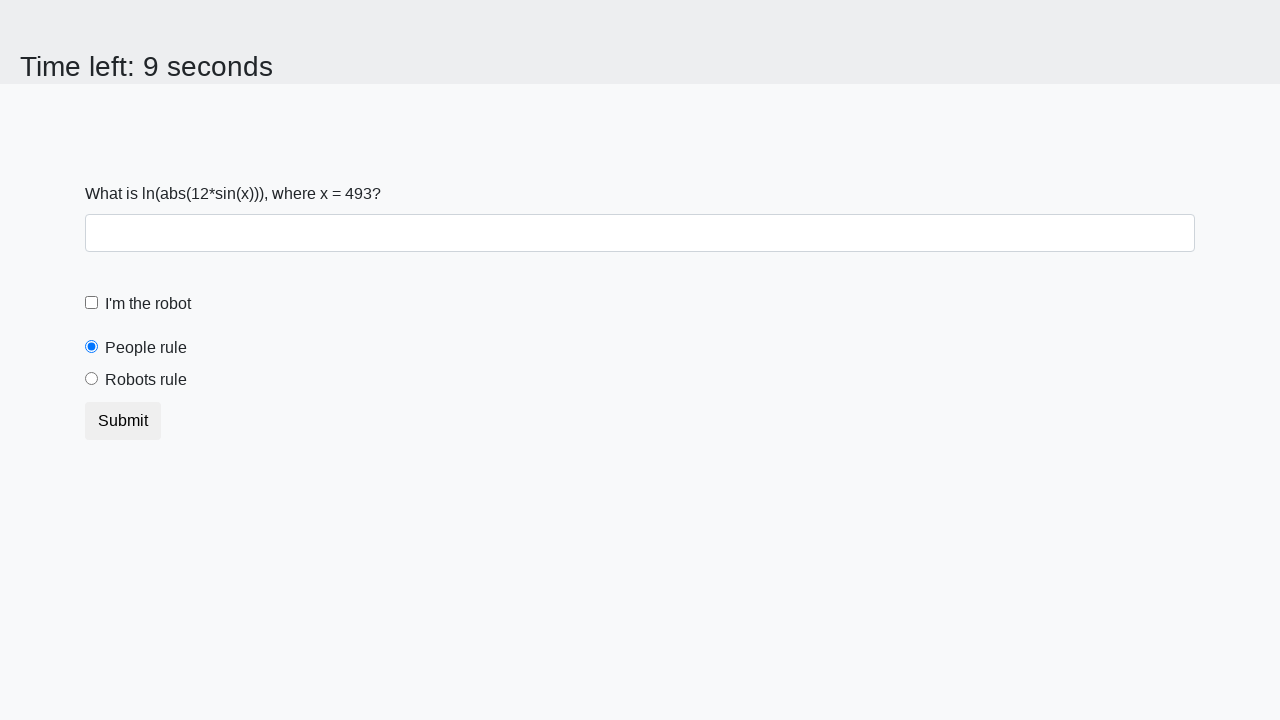

Waited for form submission to complete
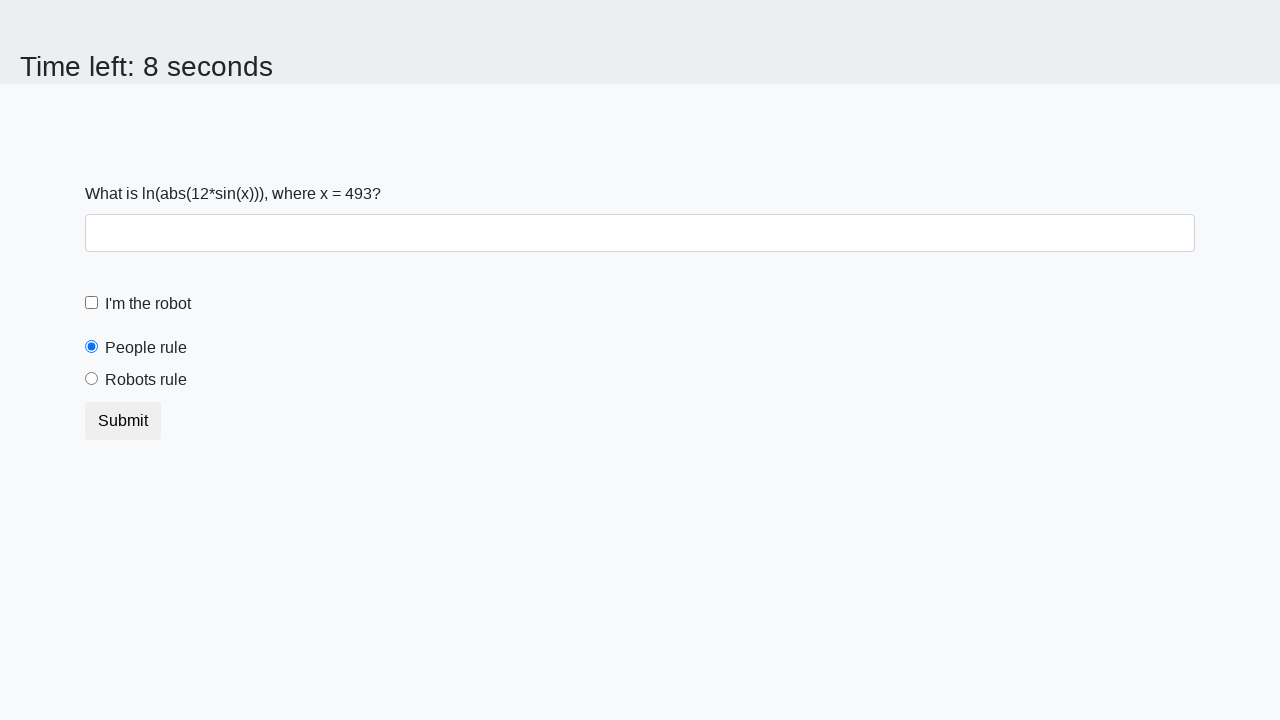

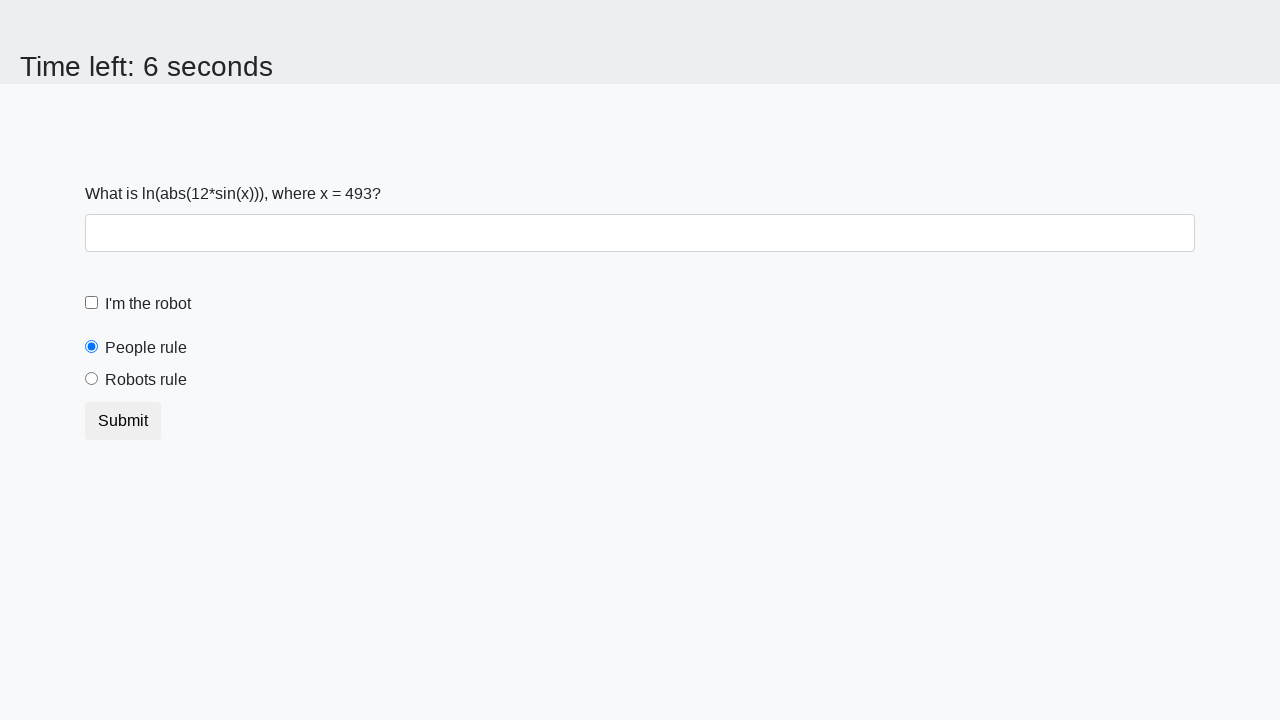